Clicks a radio button for "male" option and verifies it becomes selected

Starting URL: https://testeroprogramowania.github.io/selenium/basics.html

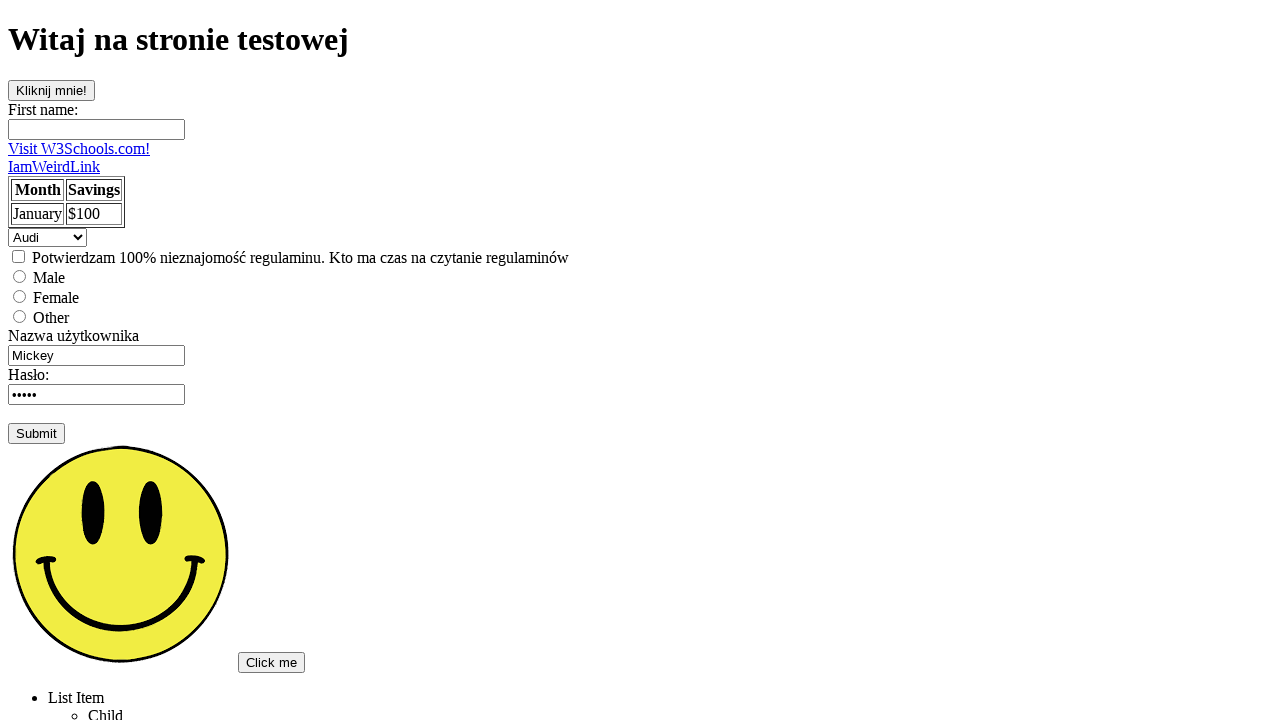

Clicked the 'male' radio button at (20, 276) on input[value='male']
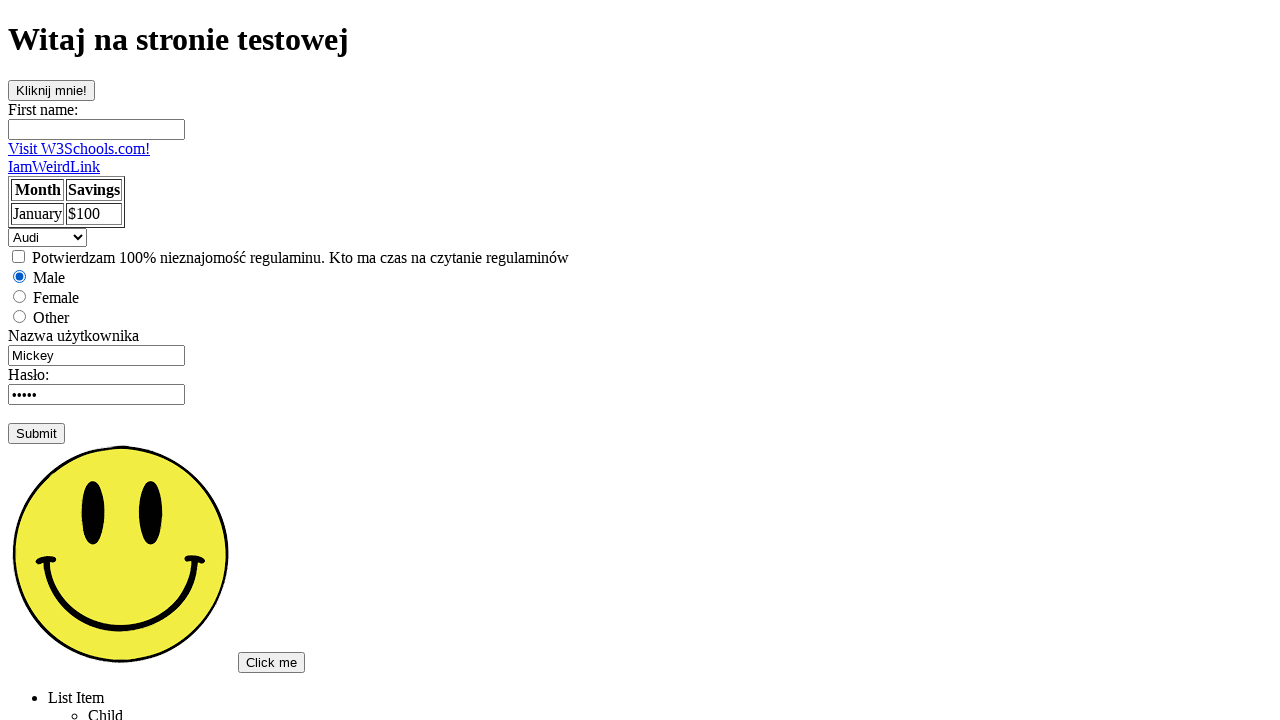

Verified that the 'male' radio button is selected
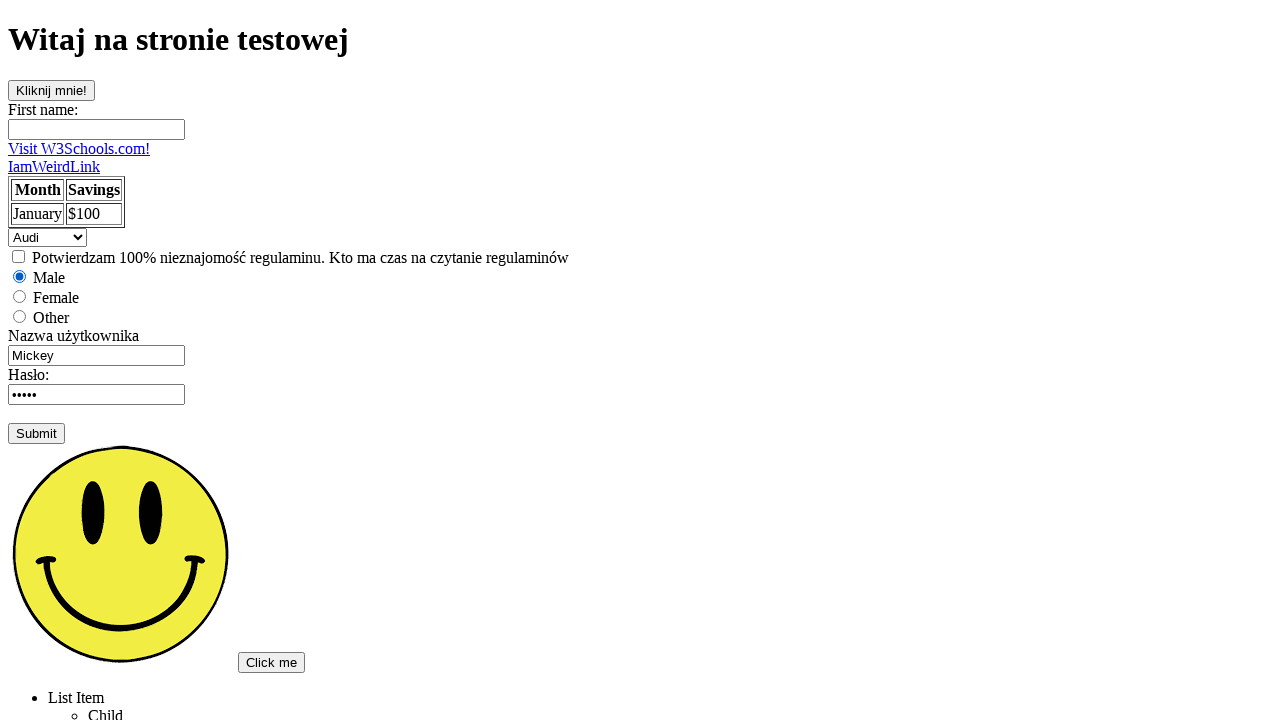

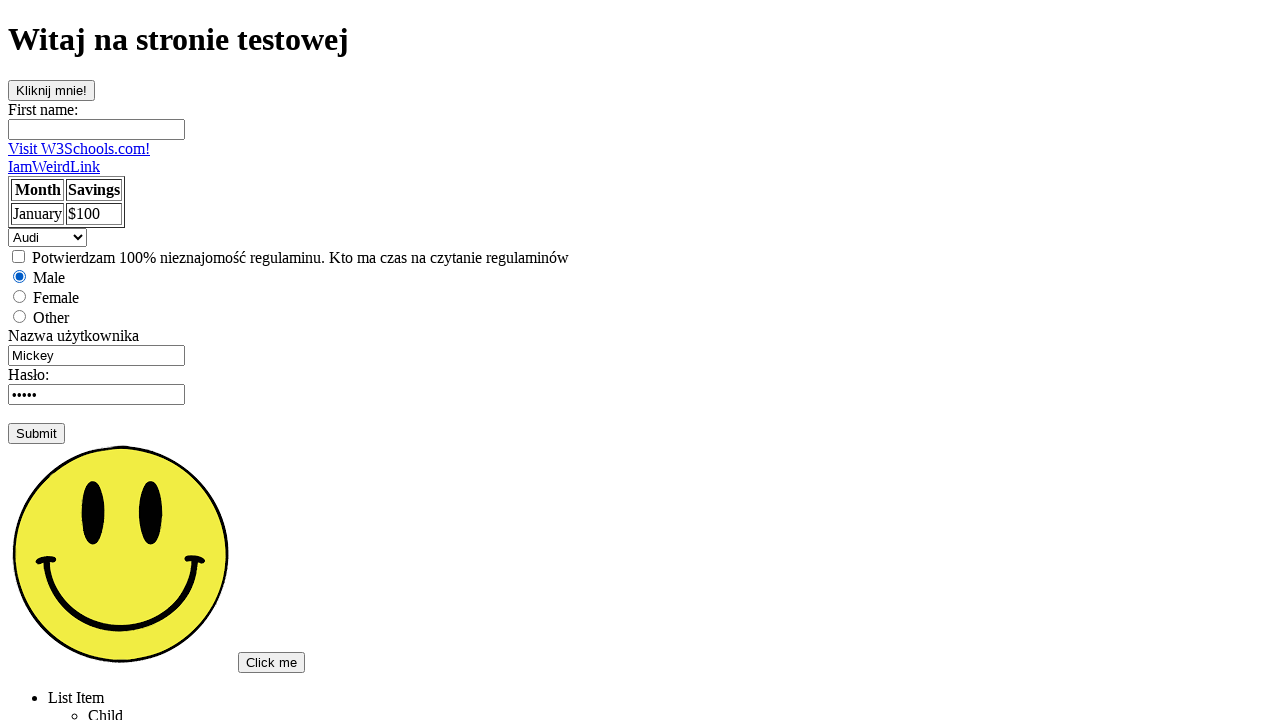